Tests that the "Clear completed" button is displayed with correct text after completing an item.

Starting URL: https://demo.playwright.dev/todomvc

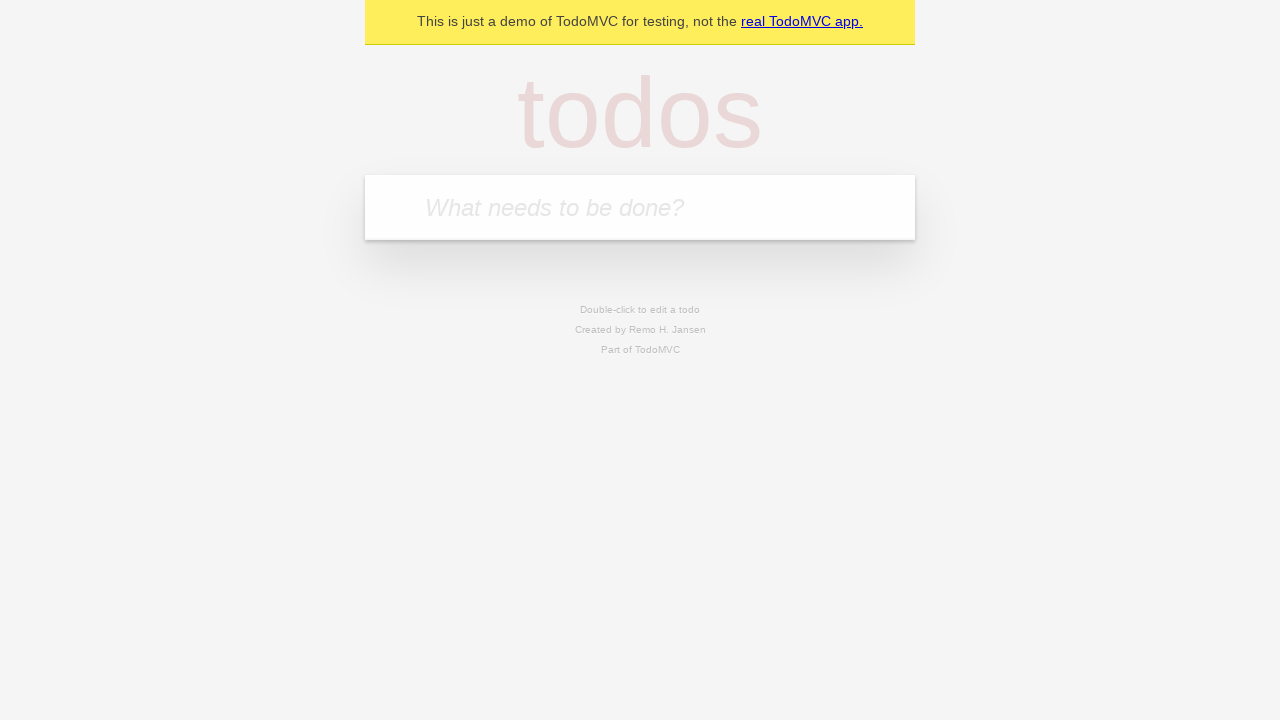

Filled todo input with 'buy some cheese' on internal:attr=[placeholder="What needs to be done?"i]
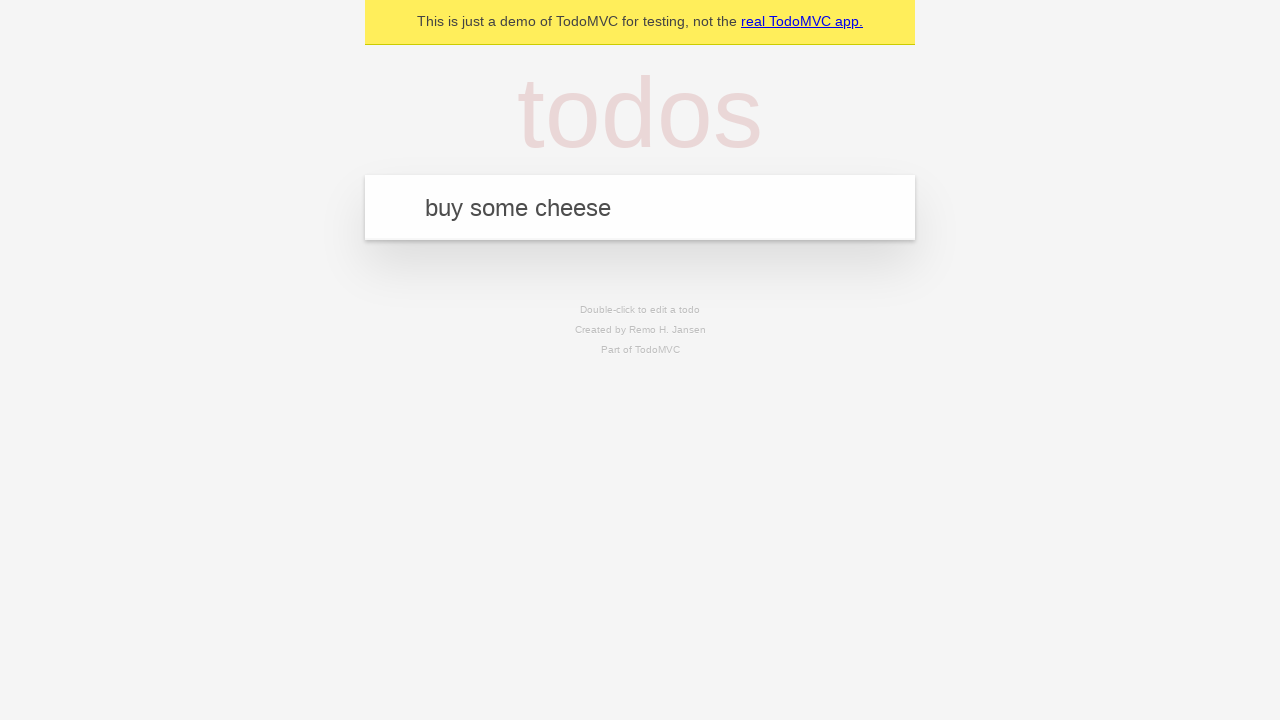

Pressed Enter to add first todo on internal:attr=[placeholder="What needs to be done?"i]
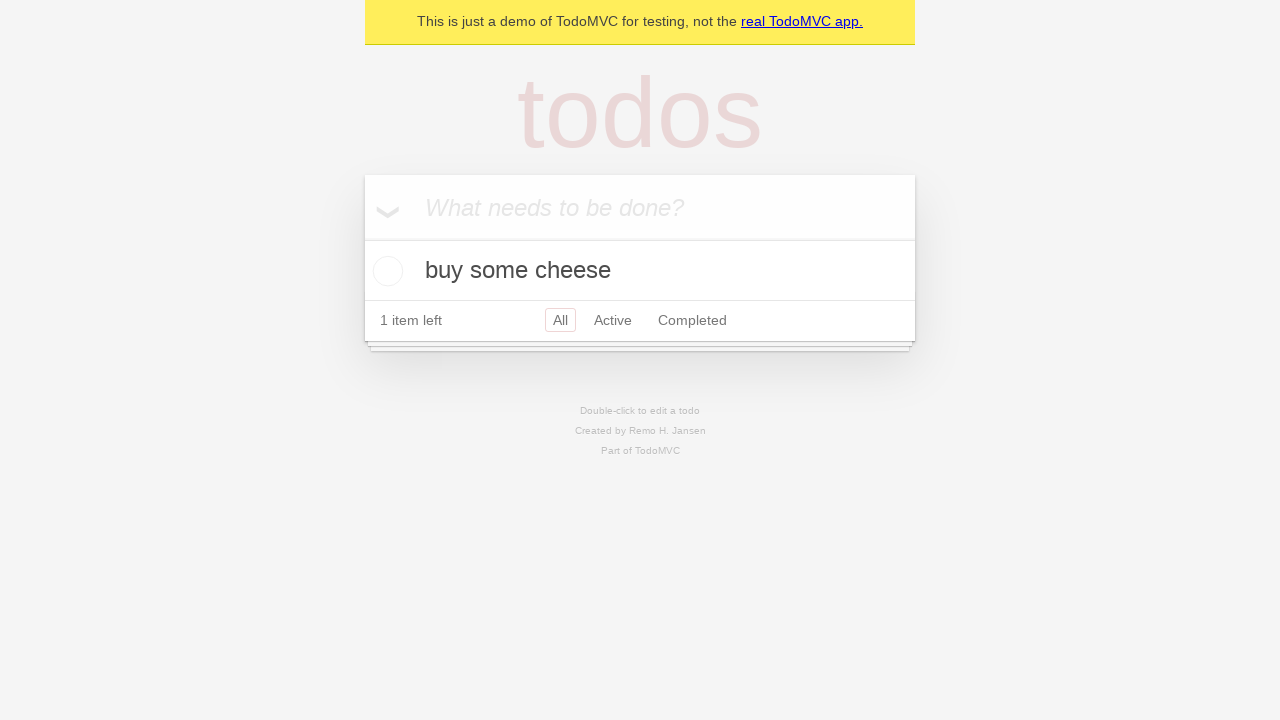

Filled todo input with 'feed the cat' on internal:attr=[placeholder="What needs to be done?"i]
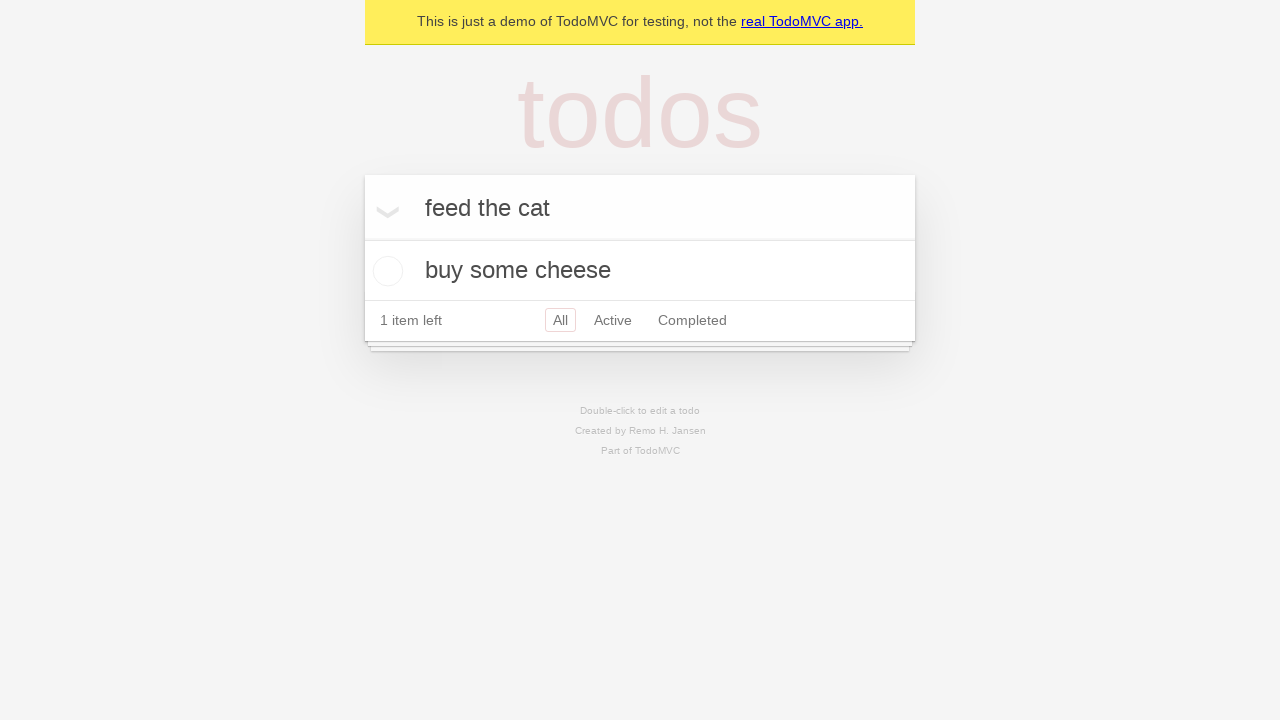

Pressed Enter to add second todo on internal:attr=[placeholder="What needs to be done?"i]
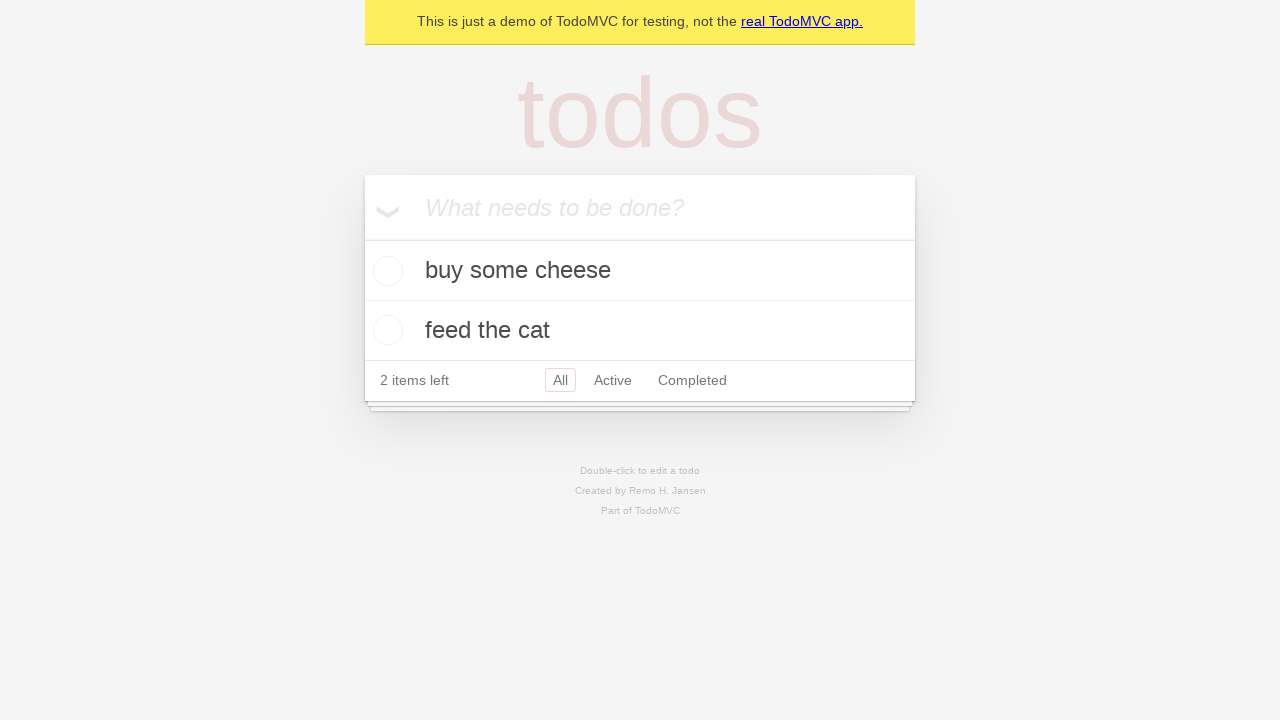

Filled todo input with 'book a doctors appointment' on internal:attr=[placeholder="What needs to be done?"i]
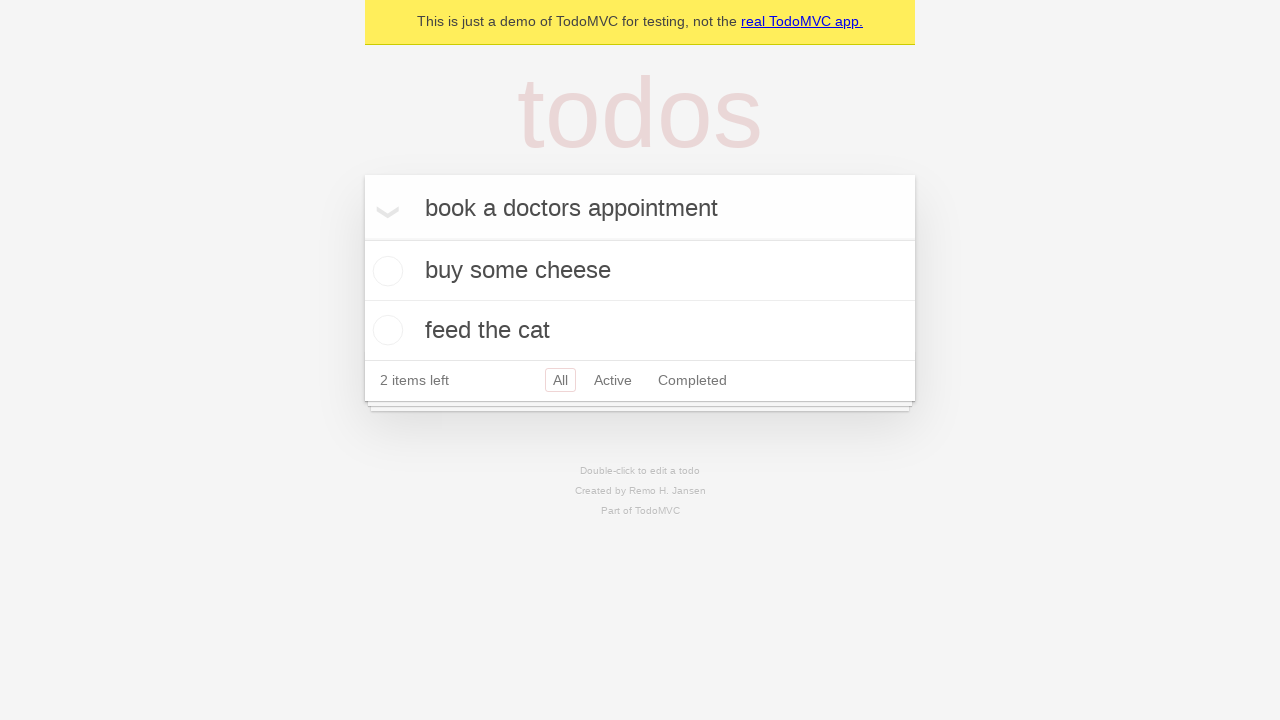

Pressed Enter to add third todo on internal:attr=[placeholder="What needs to be done?"i]
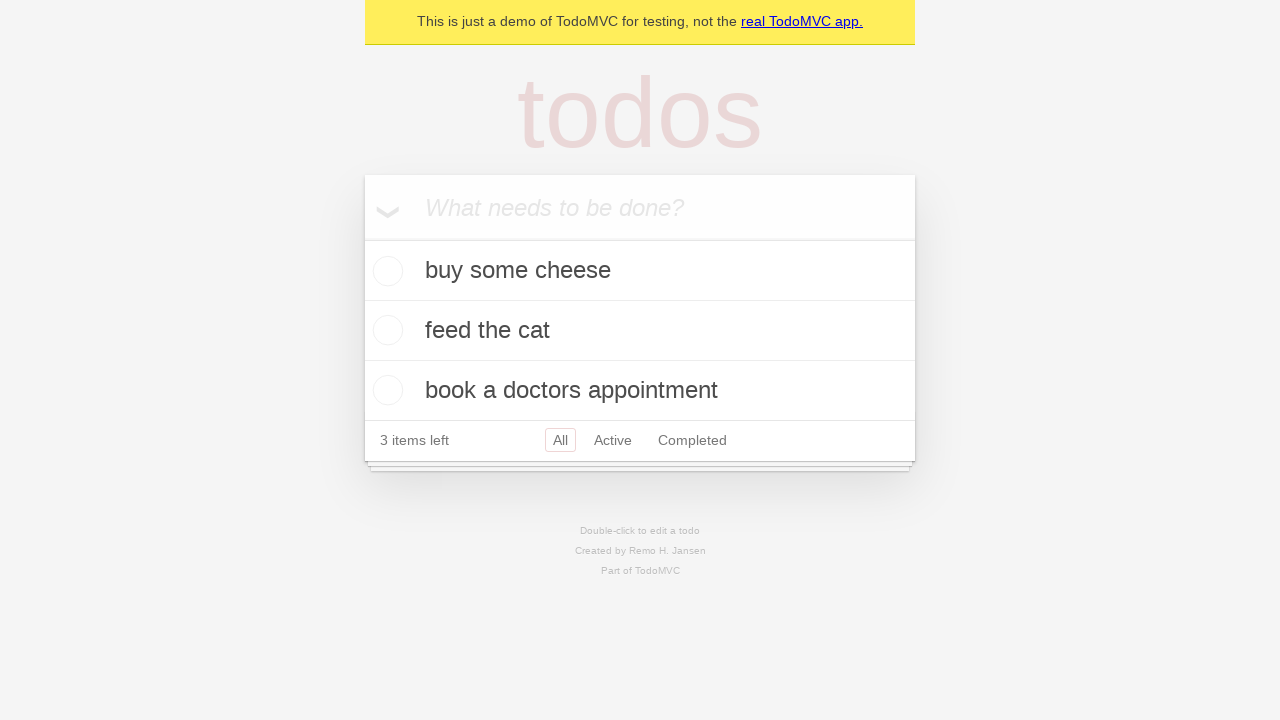

Checked first todo item to mark as complete at (385, 271) on .todo-list li .toggle >> nth=0
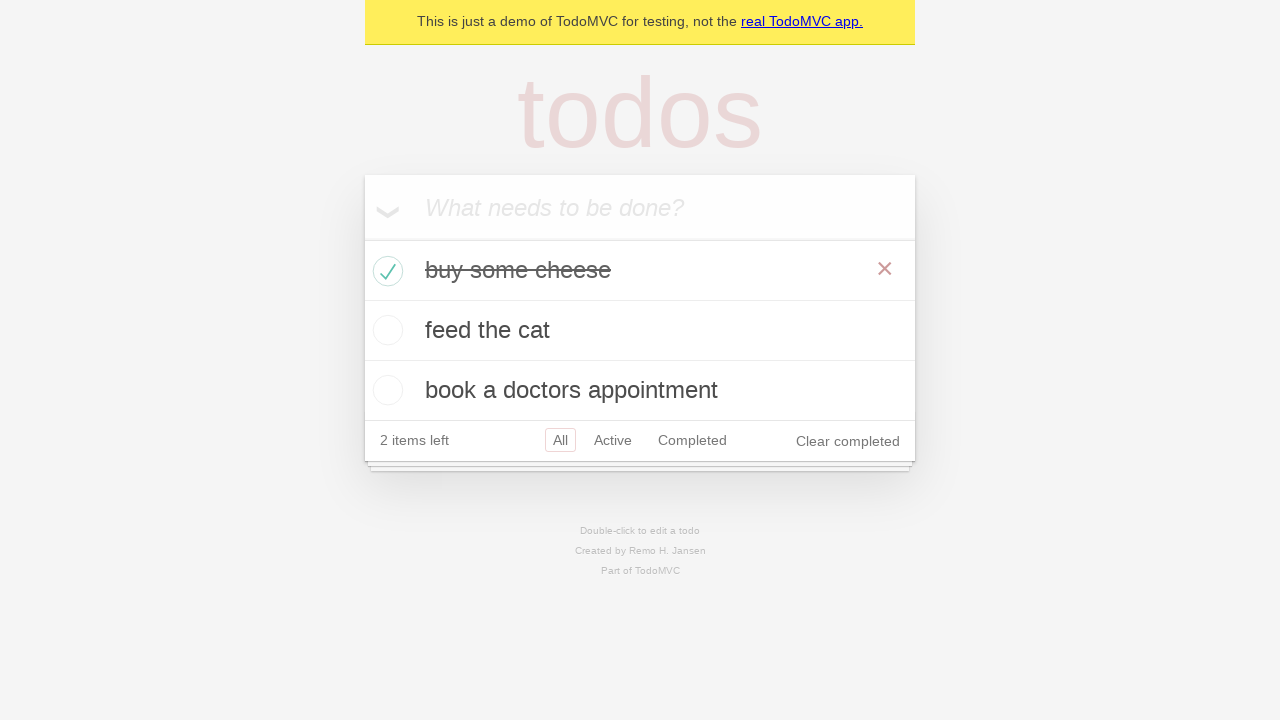

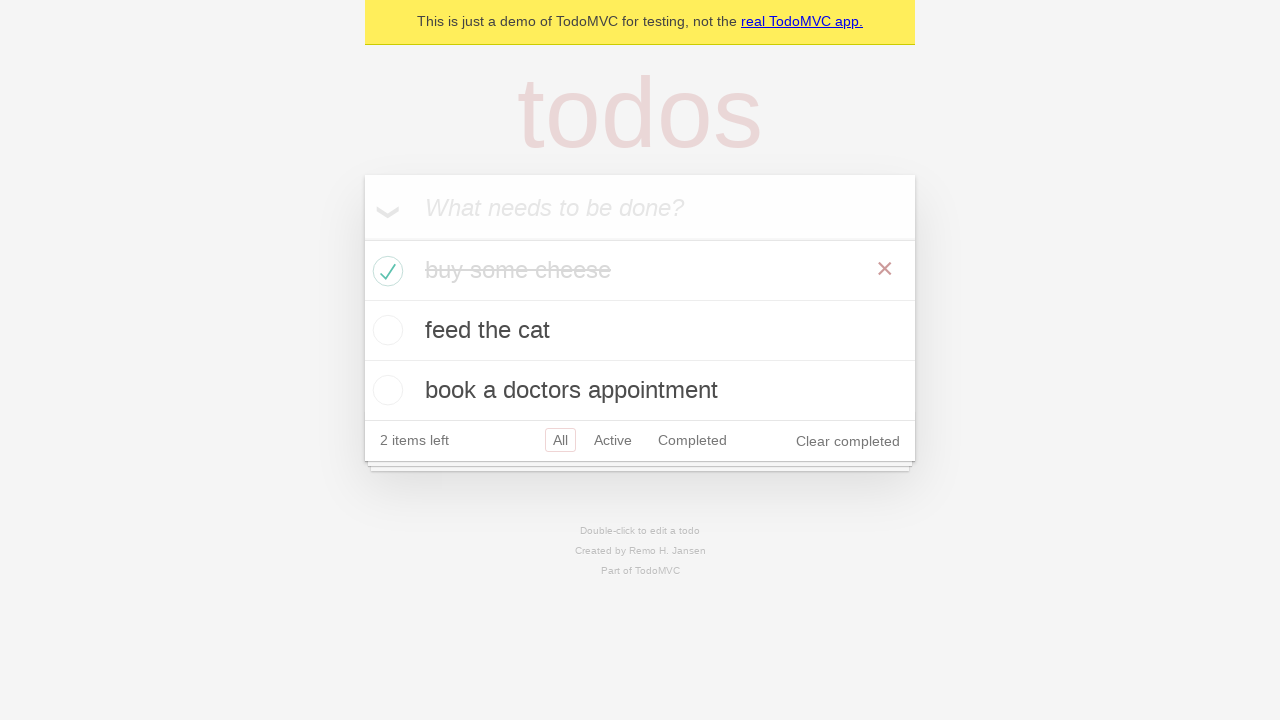